Tests that the text input field is cleared after adding a todo item

Starting URL: https://demo.playwright.dev/todomvc

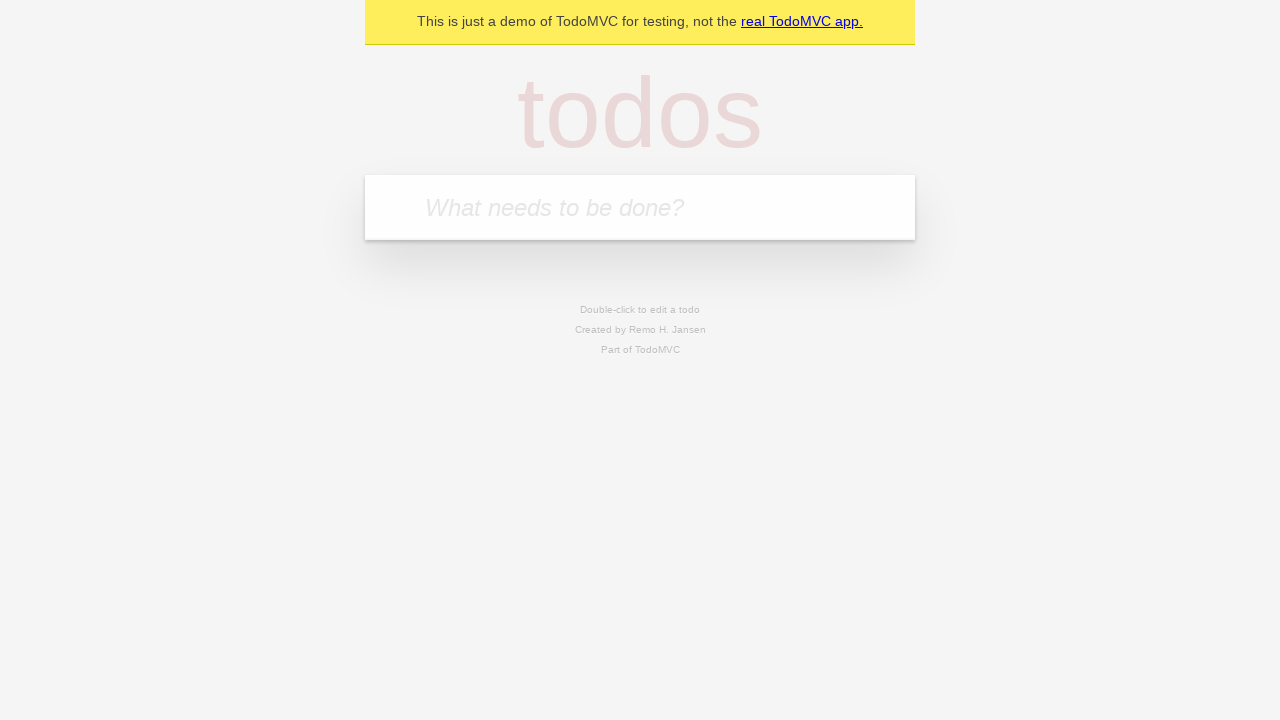

Located the 'What needs to be done?' input field
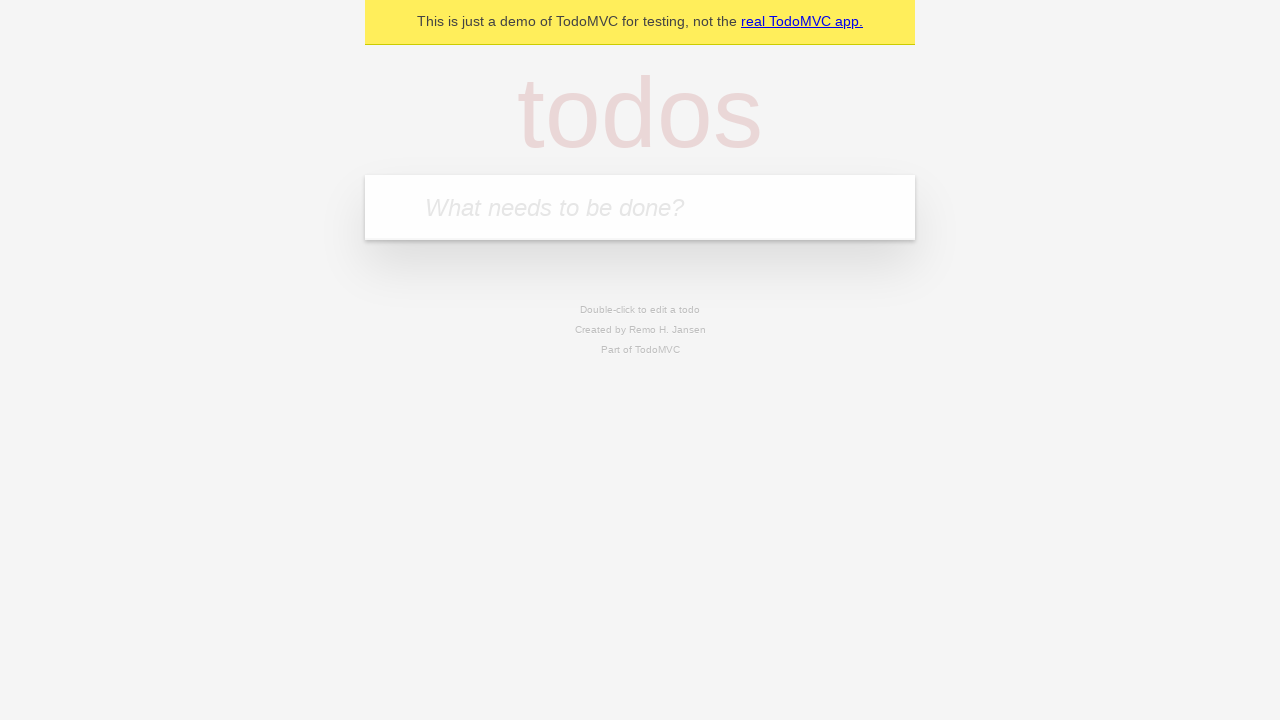

Filled input field with 'buy some cheese' on internal:attr=[placeholder="What needs to be done?"i]
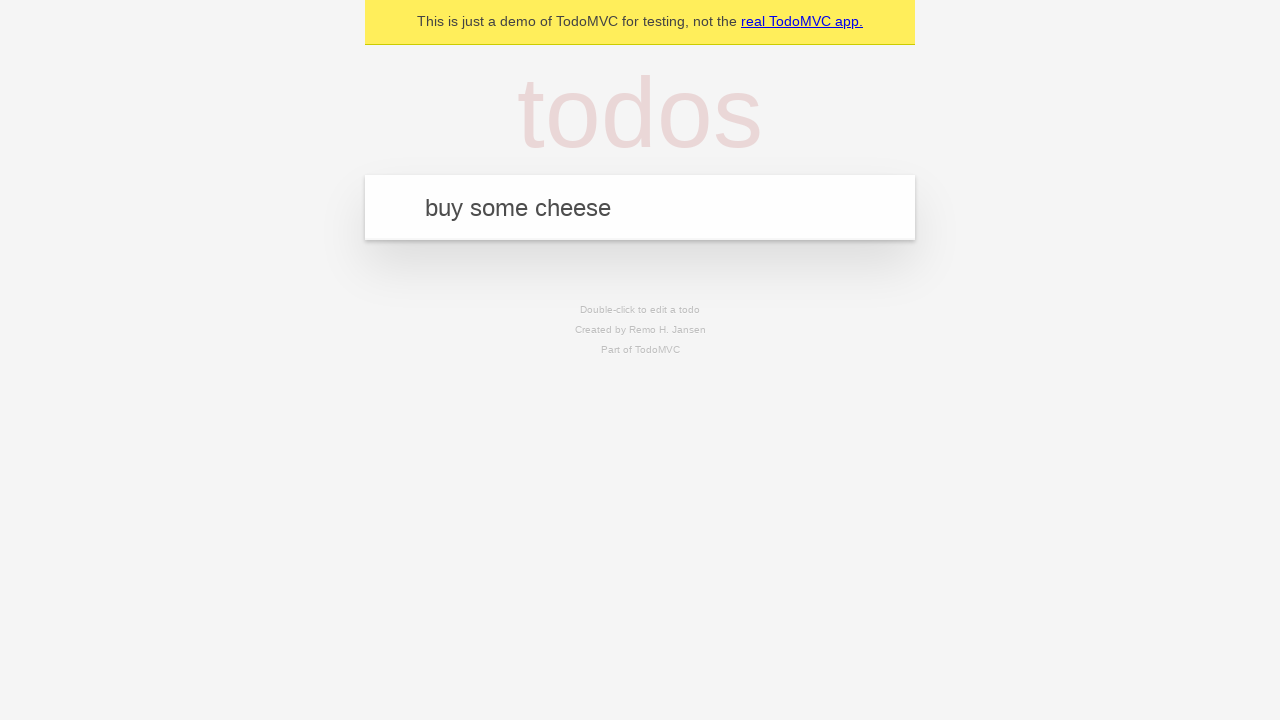

Pressed Enter to add the todo item on internal:attr=[placeholder="What needs to be done?"i]
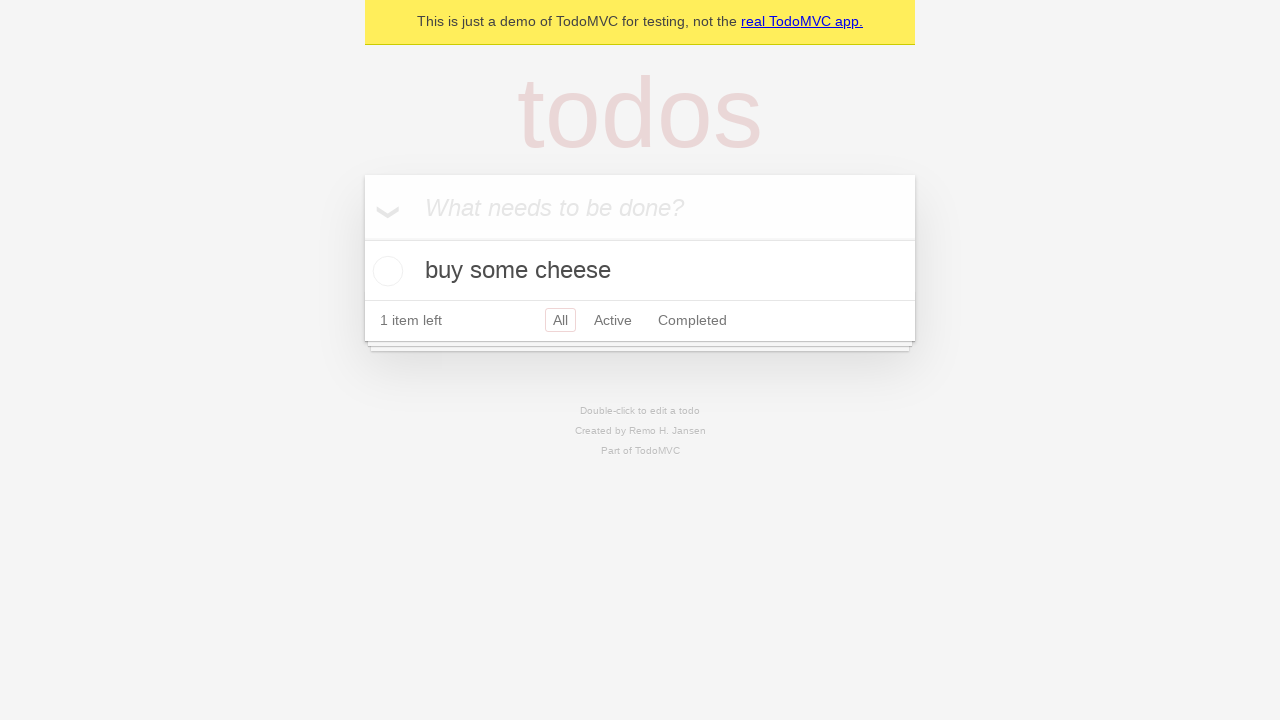

Todo item appeared in the list
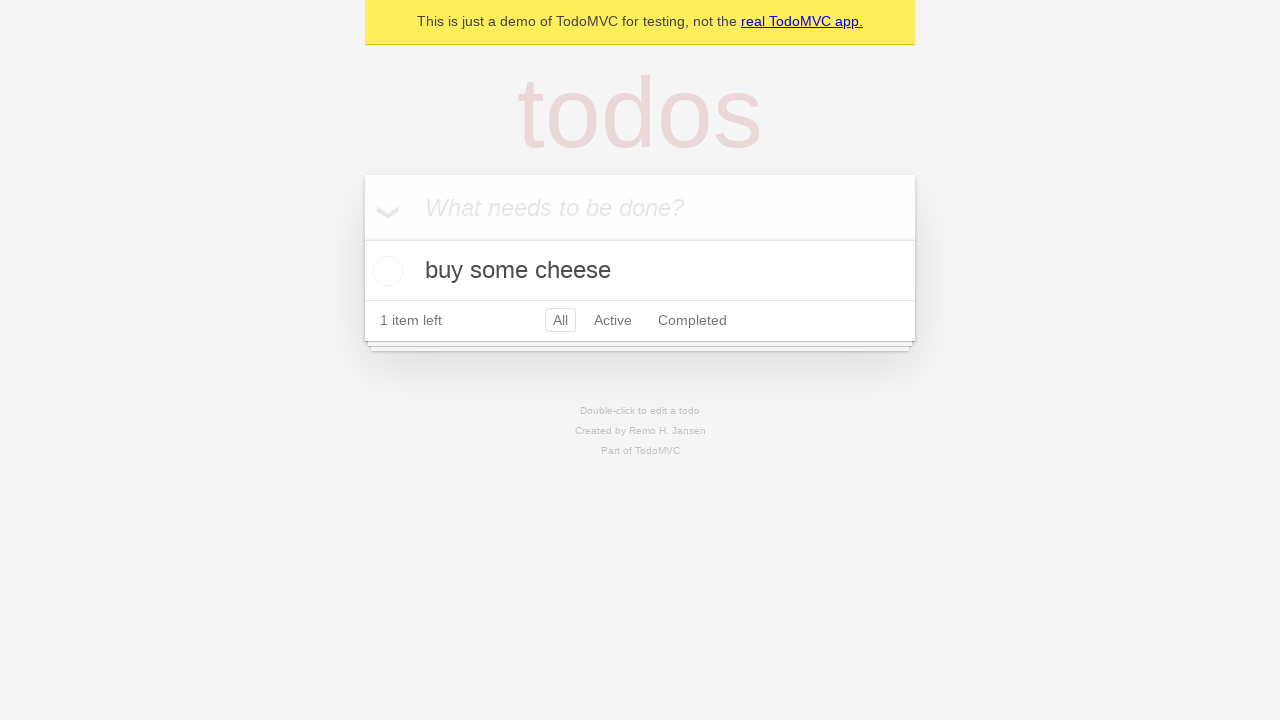

Verified that the input field was cleared after adding the todo
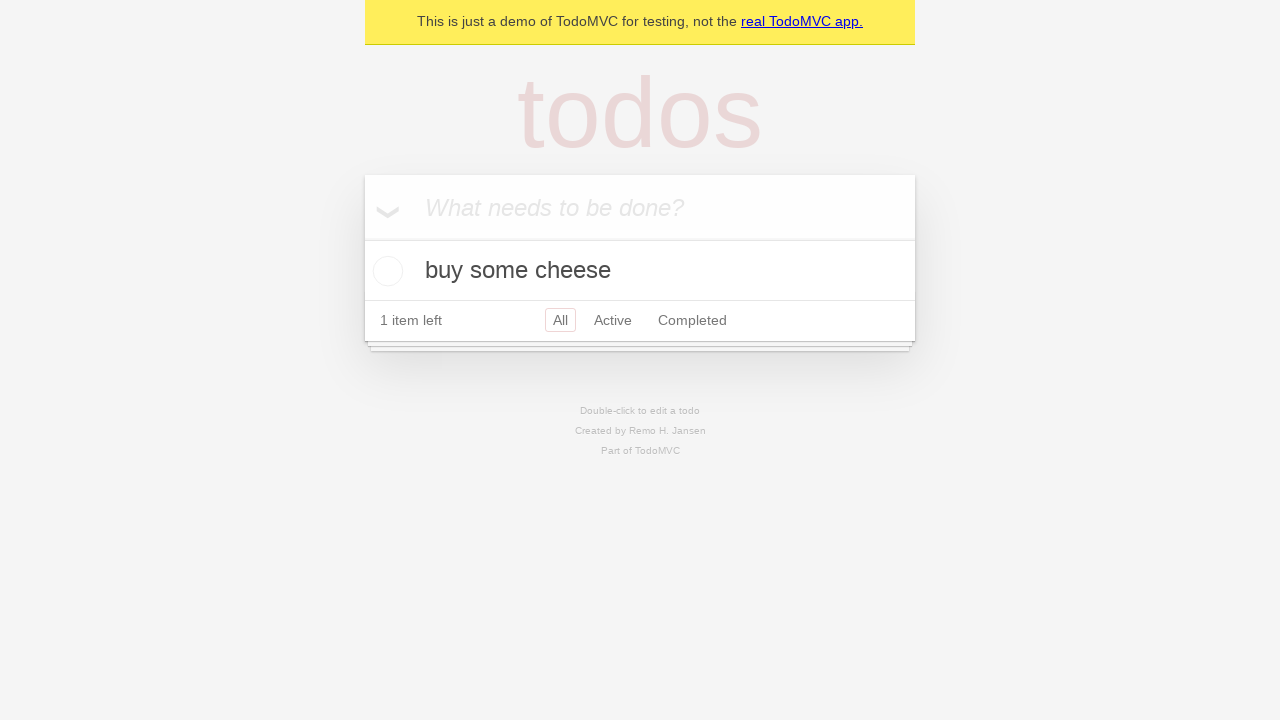

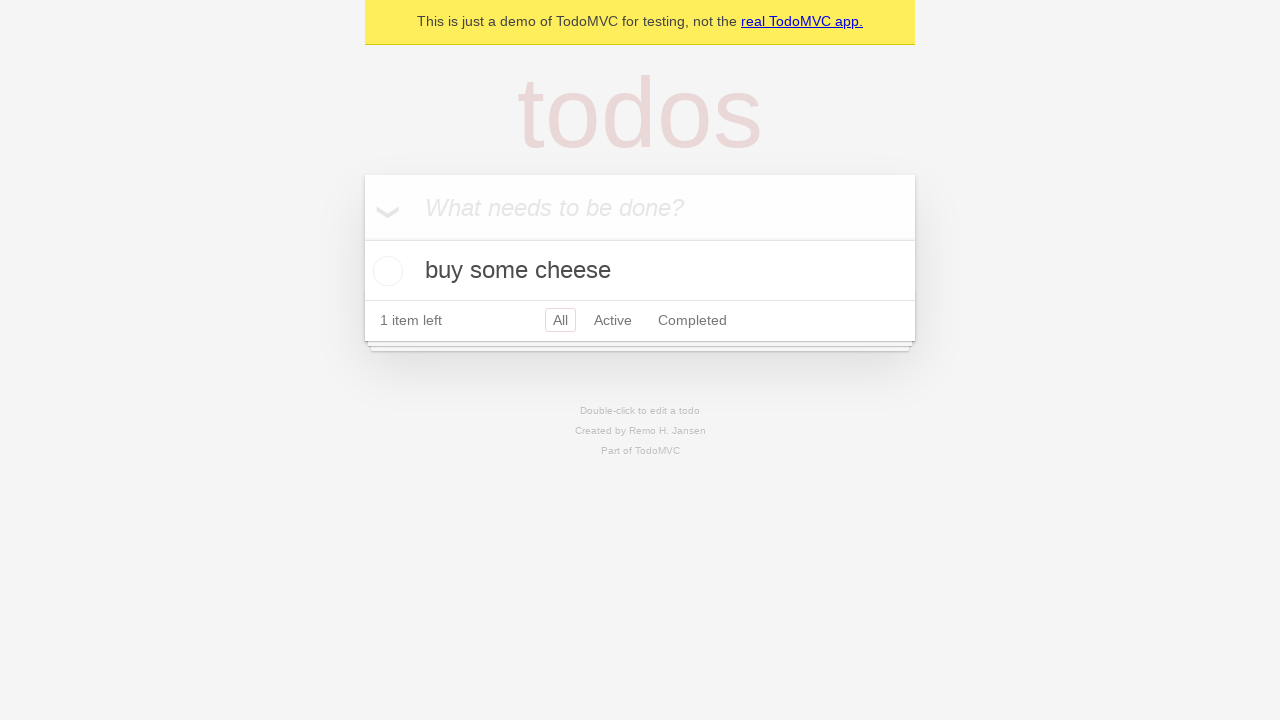